Tests password validation with 3 uppercase letters, expecting "Invalid" result

Starting URL: https://testpages.eviltester.com/styled/apps/7charval/simple7charvalidation.html

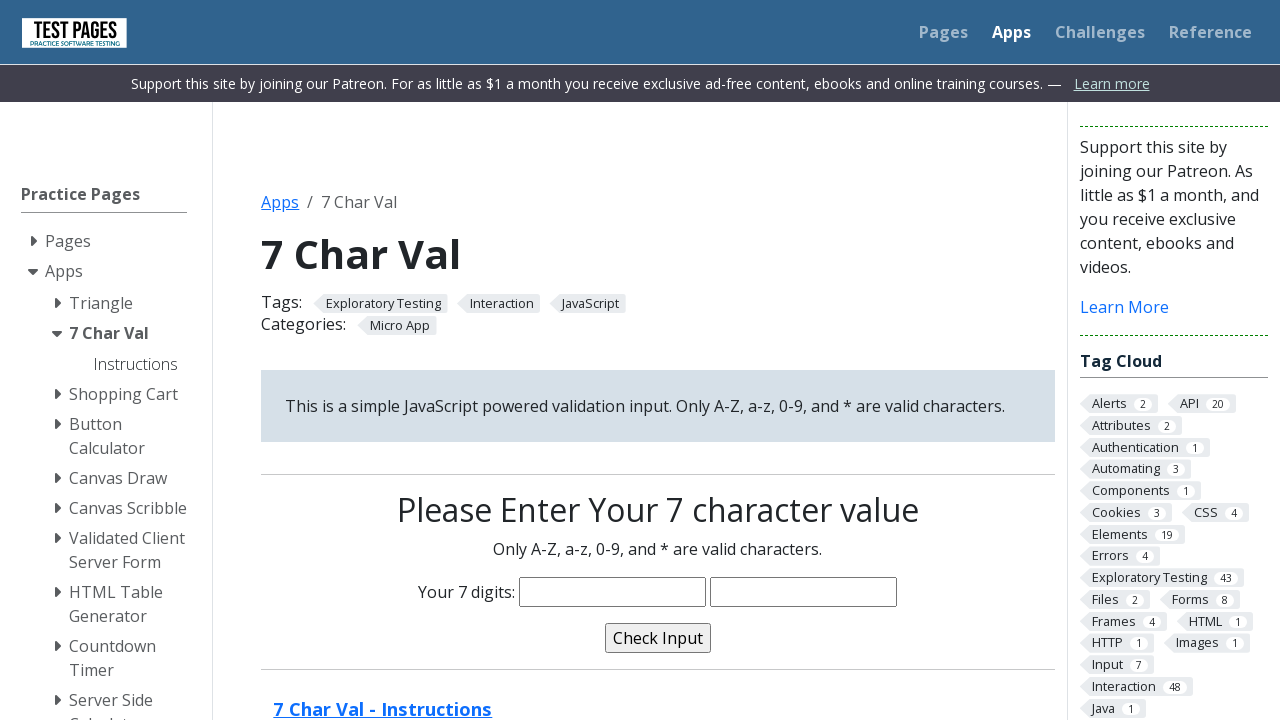

Filled characters field with 'AAA' (3 uppercase letters) on input[name='characters']
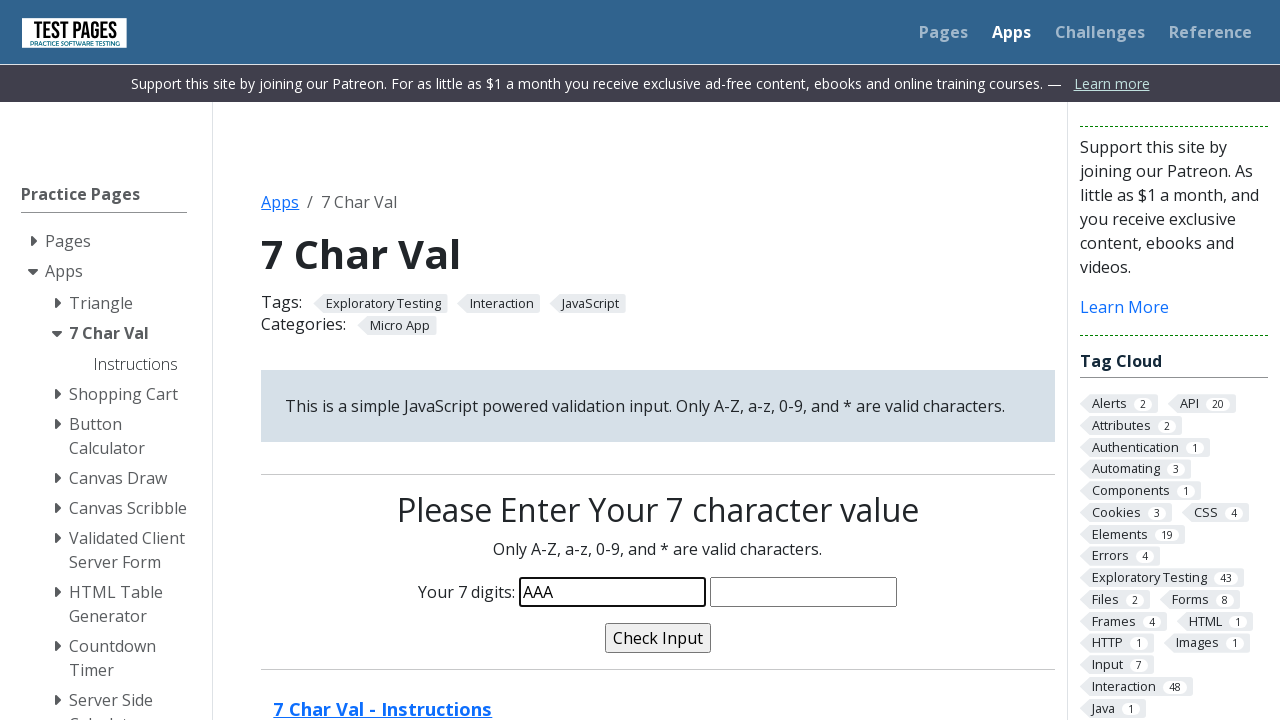

Clicked validate button at (658, 638) on input[name='validate']
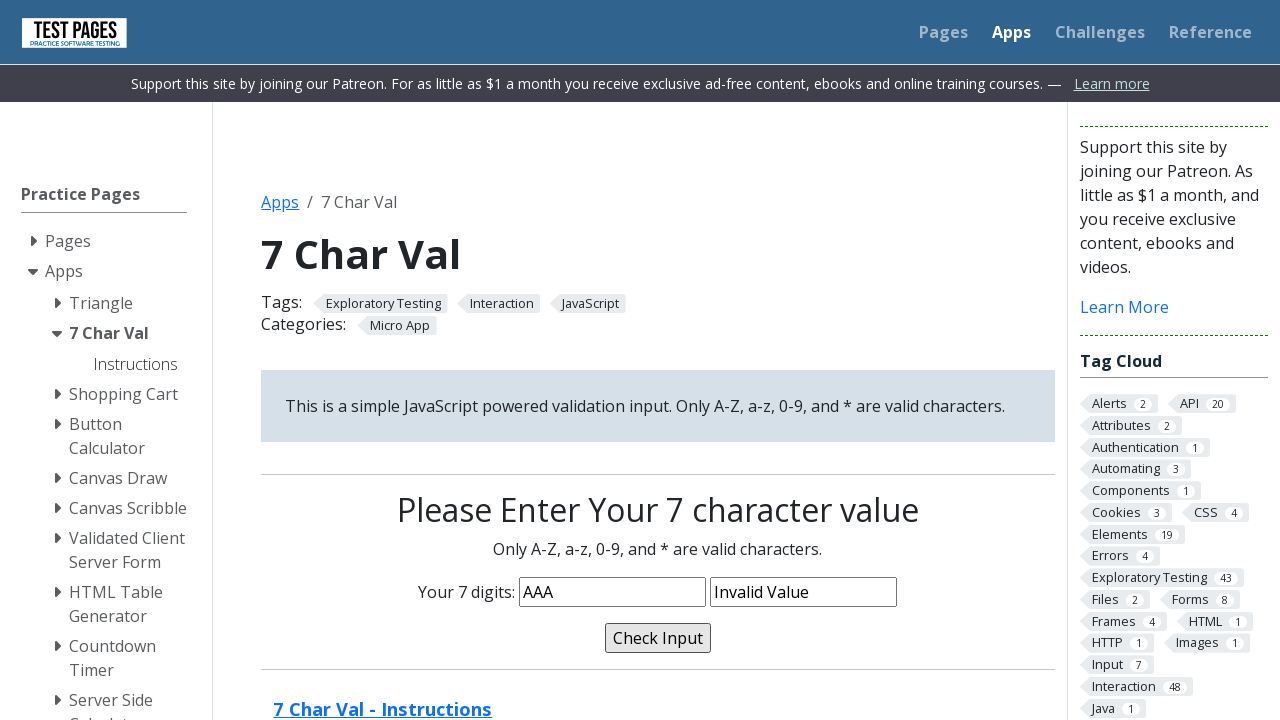

Validation message appeared on page
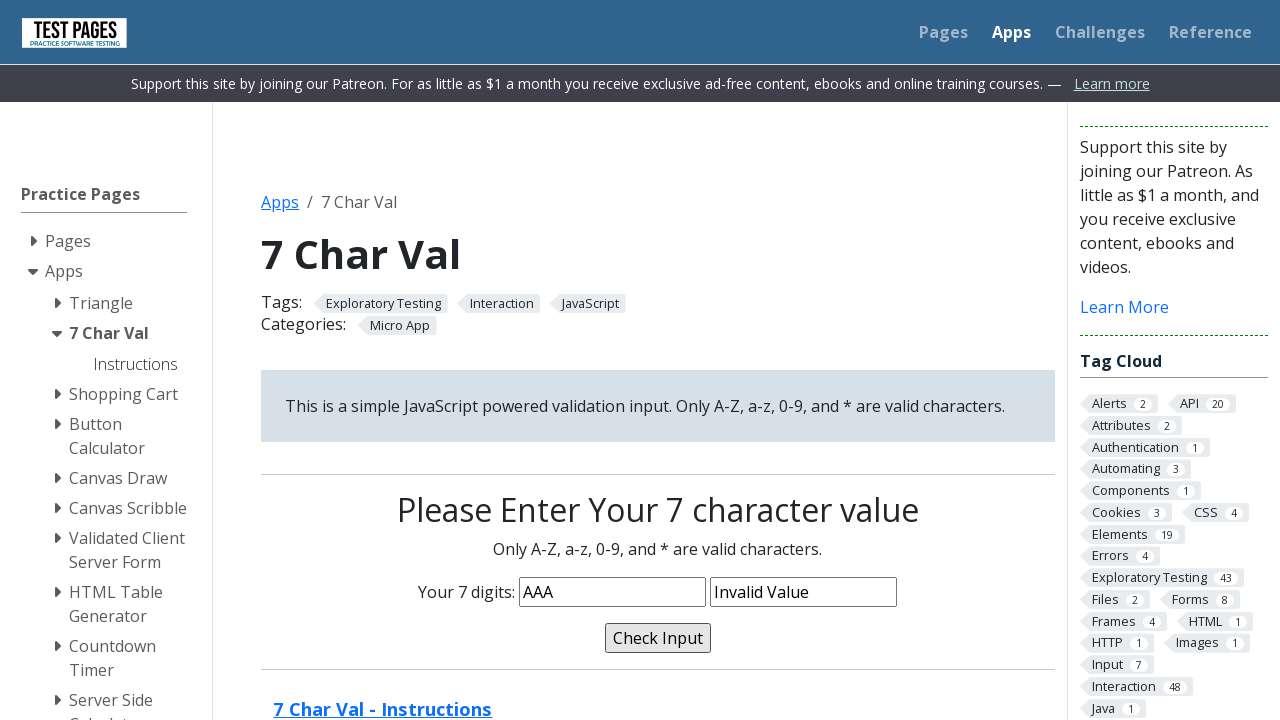

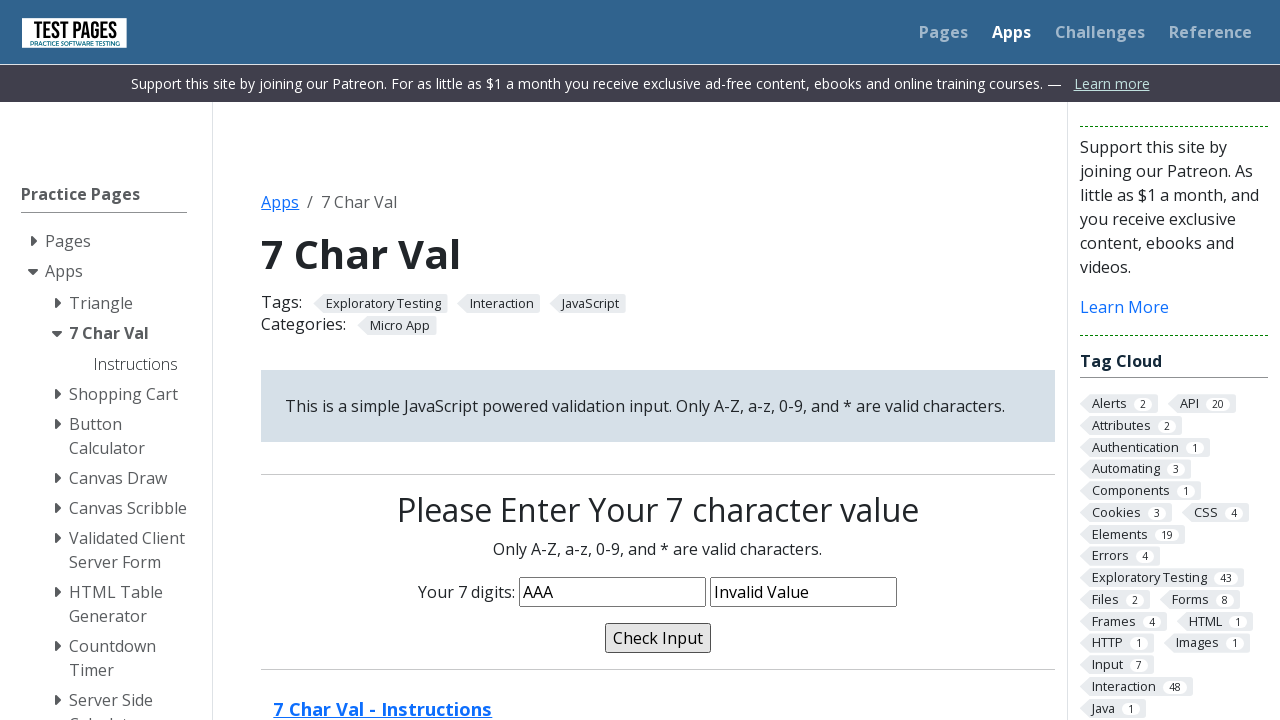